Tests navigation on a geoportal map application by clicking on the configurator link

Starting URL: https://michal-1994.github.io/proj-map/

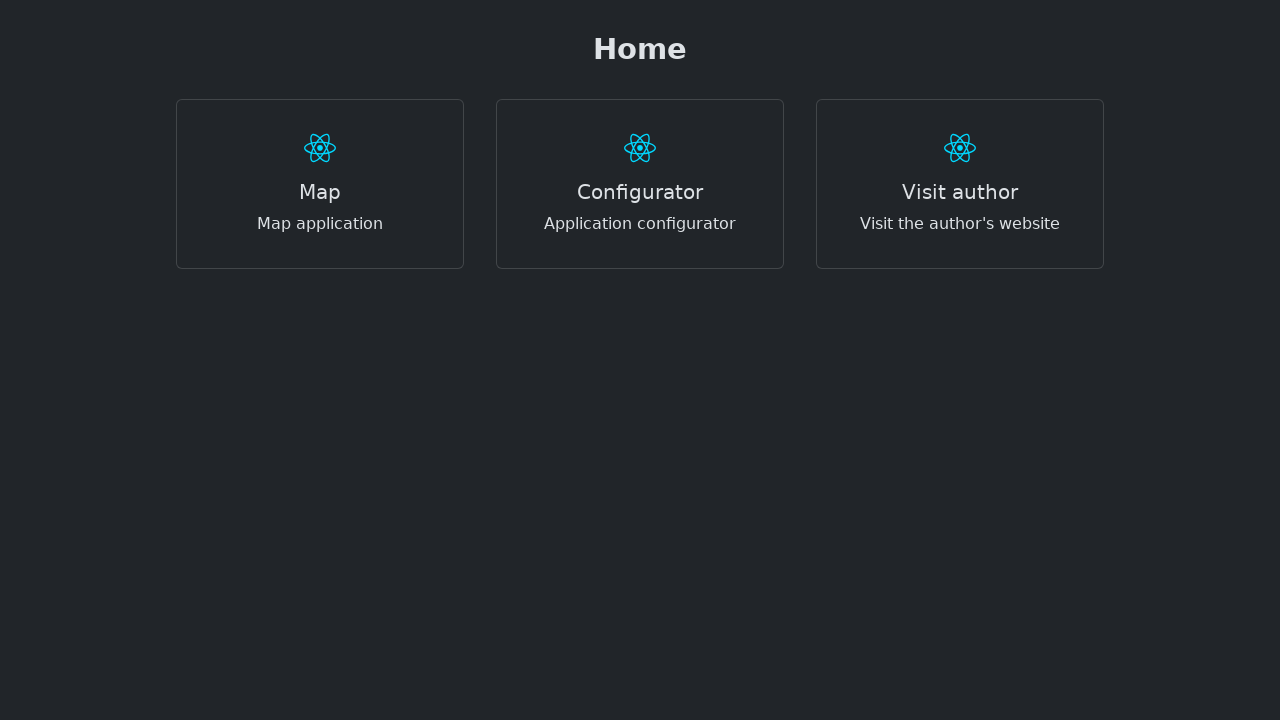

Waited for configurator link to be visible
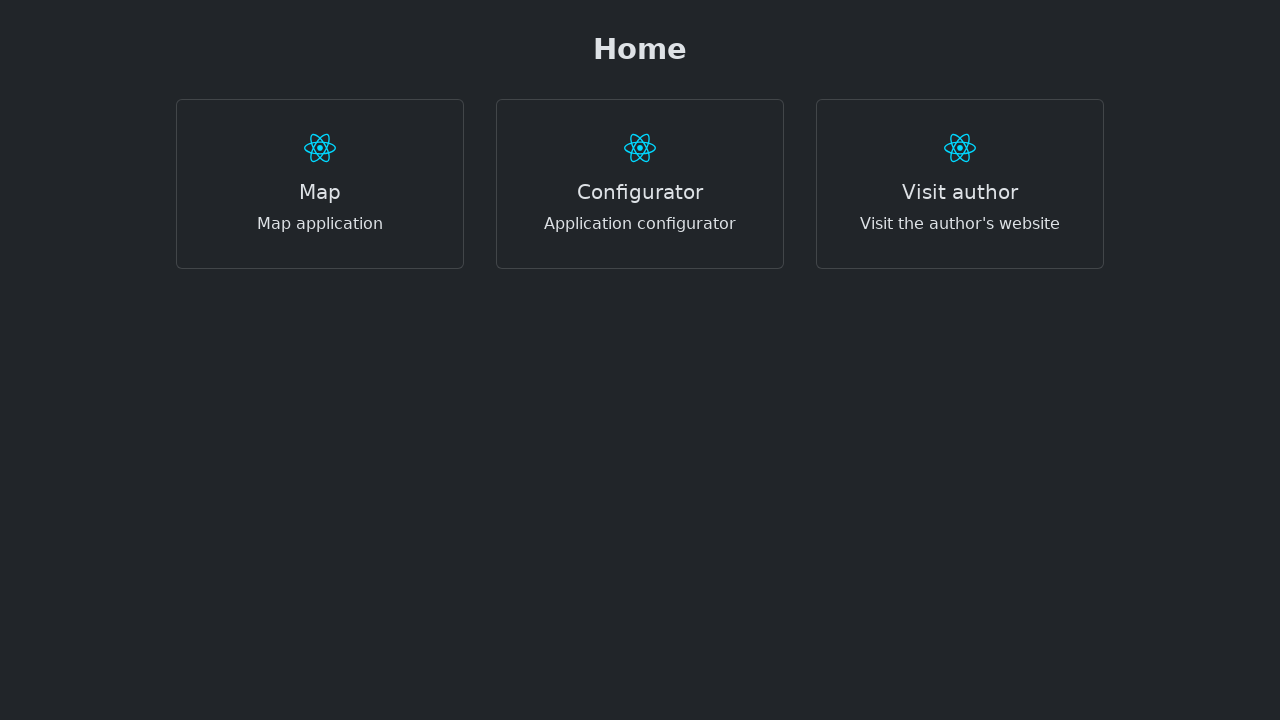

Clicked on configurator link to navigate at (640, 184) on a[href="/proj-map/configurator"]
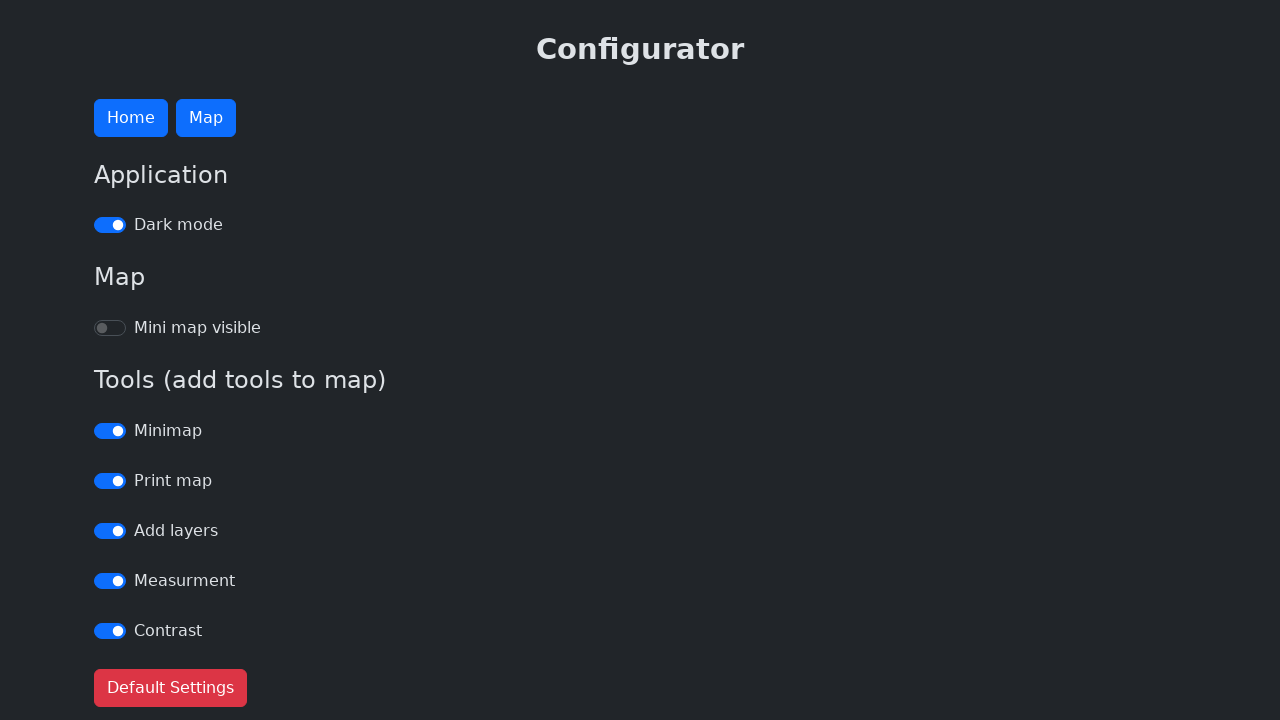

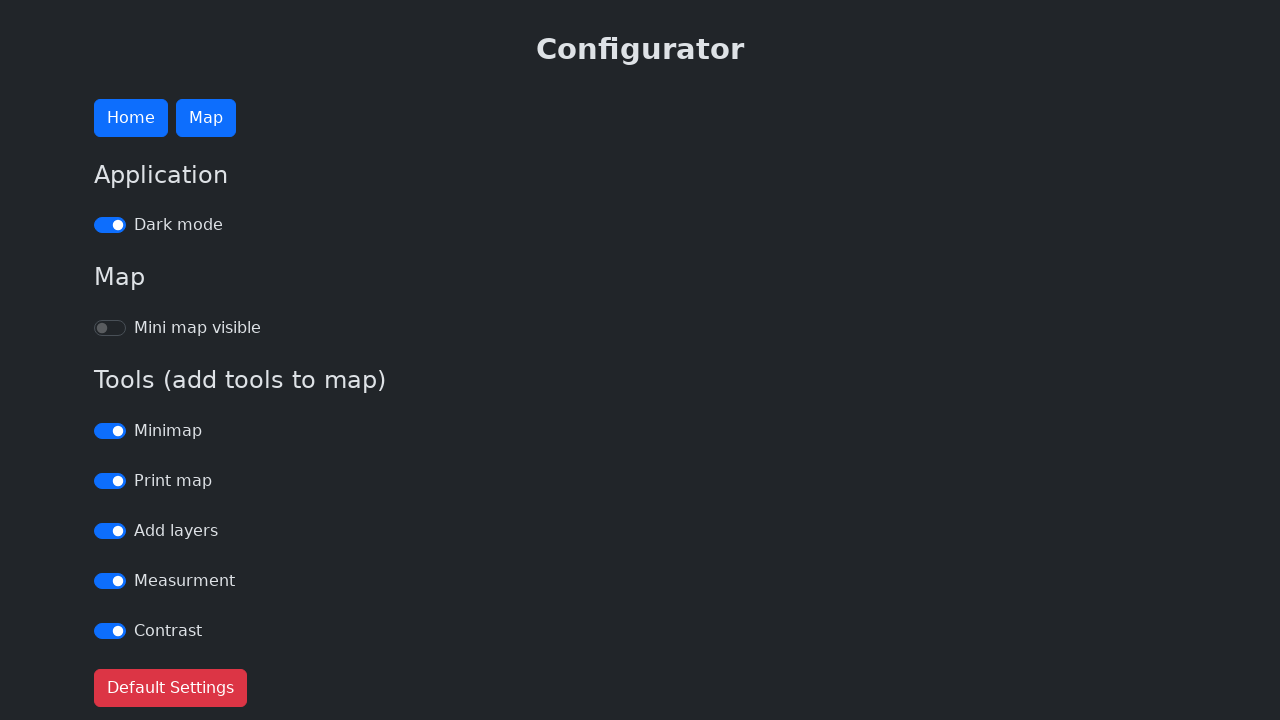